Tests opting out of A/B tests by adding an opt-out cookie on the homepage before navigating to the A/B test page.

Starting URL: http://the-internet.herokuapp.com

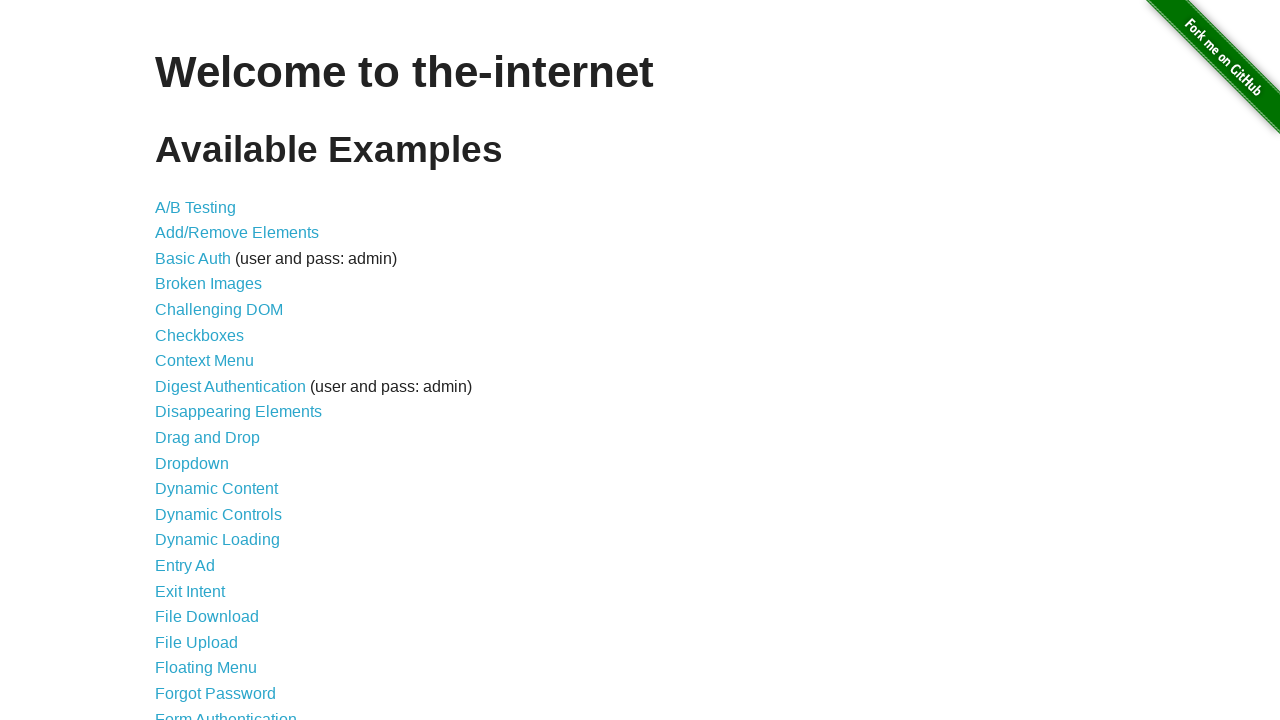

Added optimizelyOptOut cookie to opt out of A/B tests
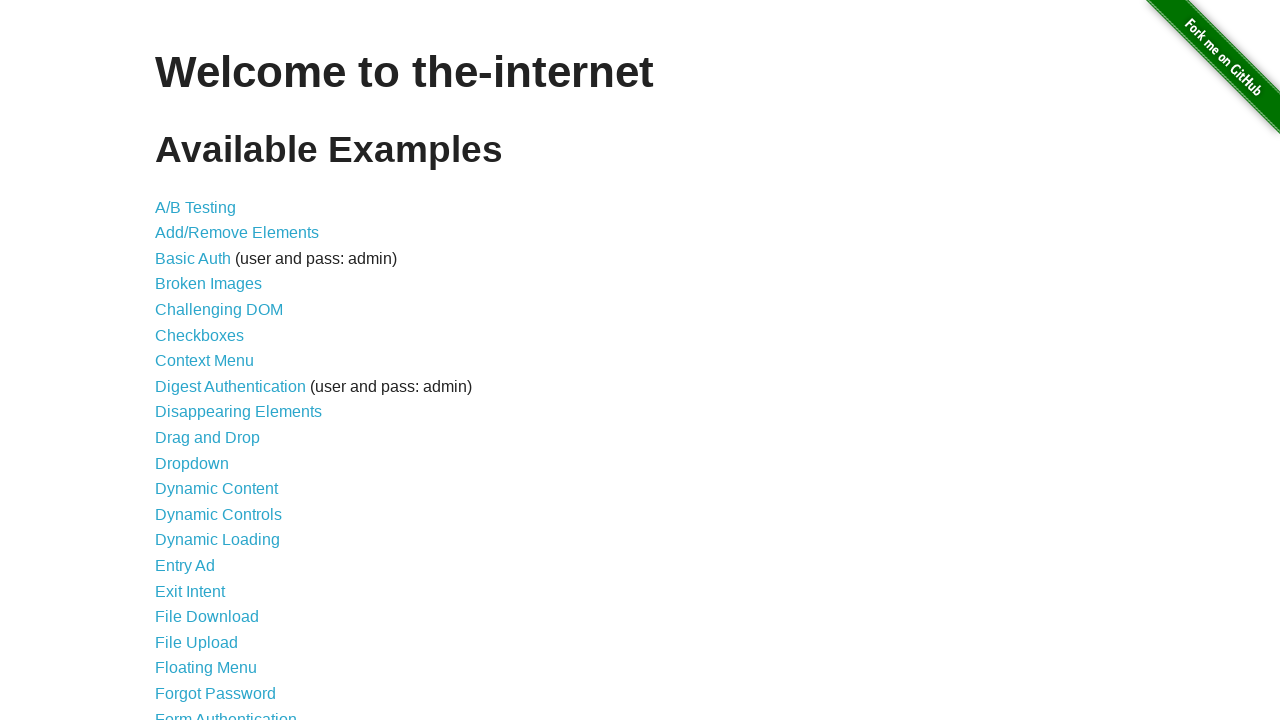

Navigated to A/B test page
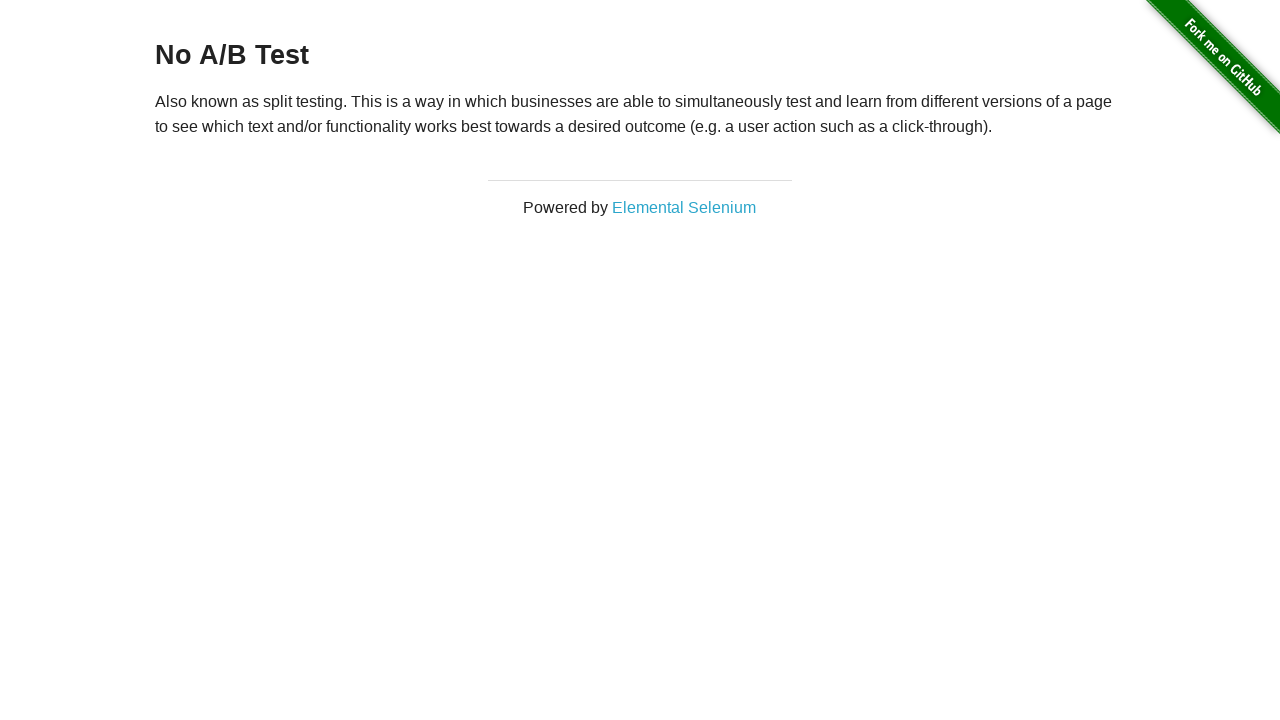

Retrieved heading text from page
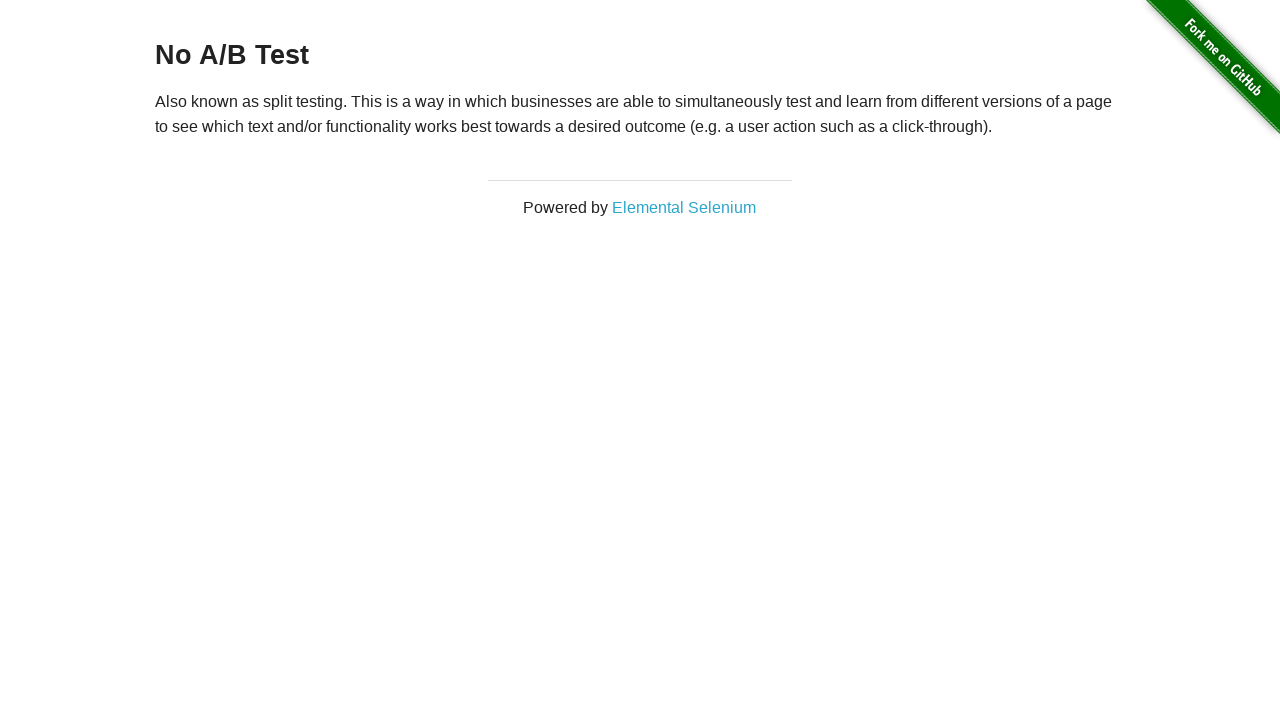

Asserted that heading text equals 'No A/B Test', confirming opt-out cookie worked
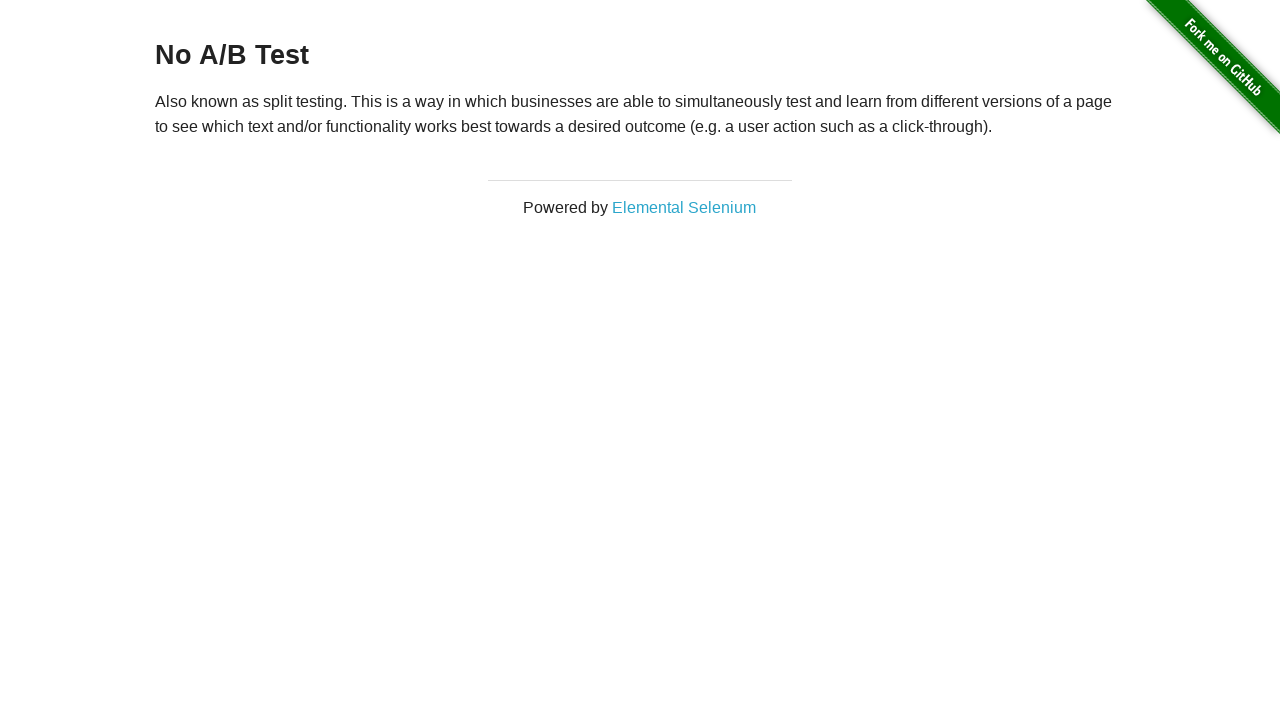

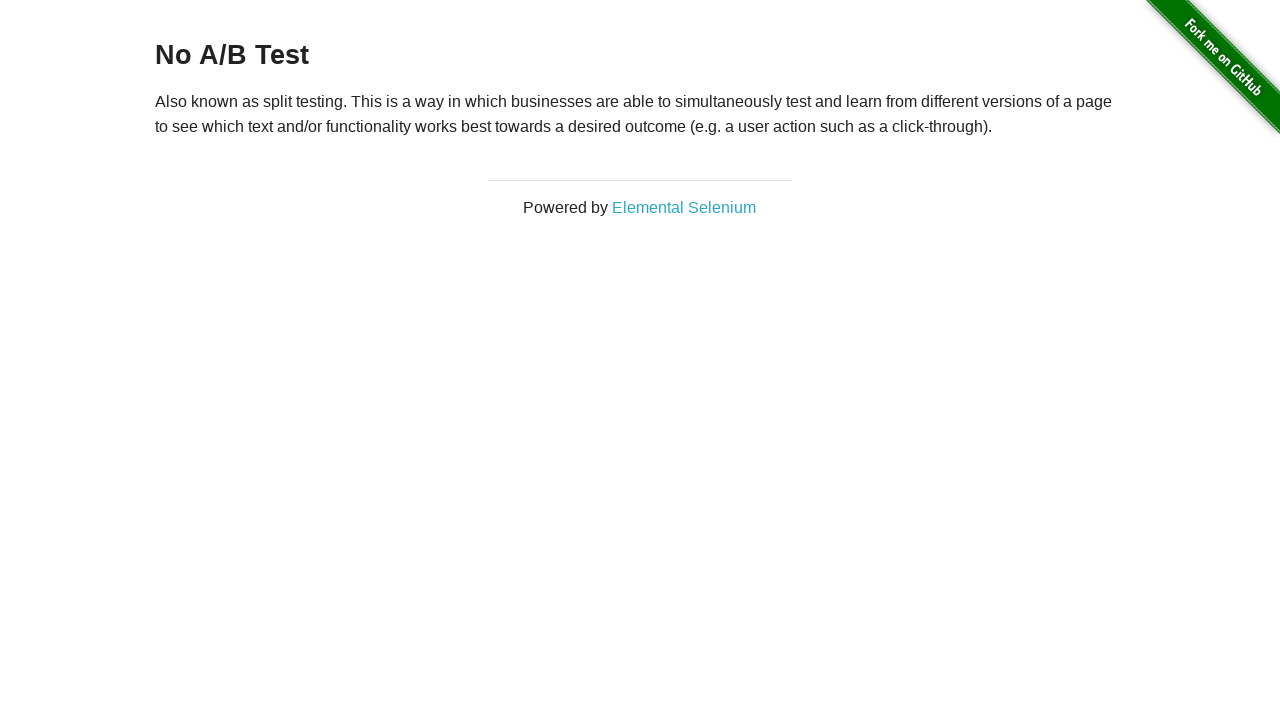